Tests JavaScript alert handling by clicking a button that triggers an alert, then capturing and accepting the alert message.

Starting URL: https://demoqa.com/alerts

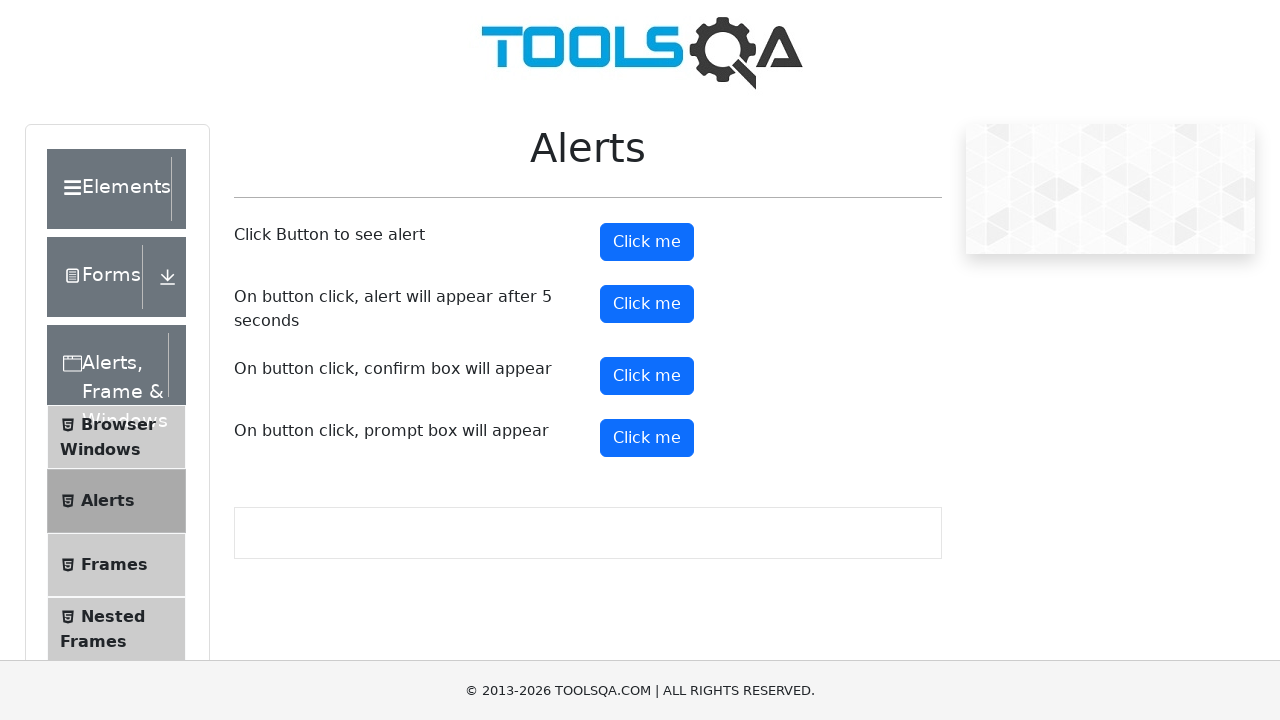

Clicked alert button to trigger JavaScript alert at (647, 242) on #alertButton
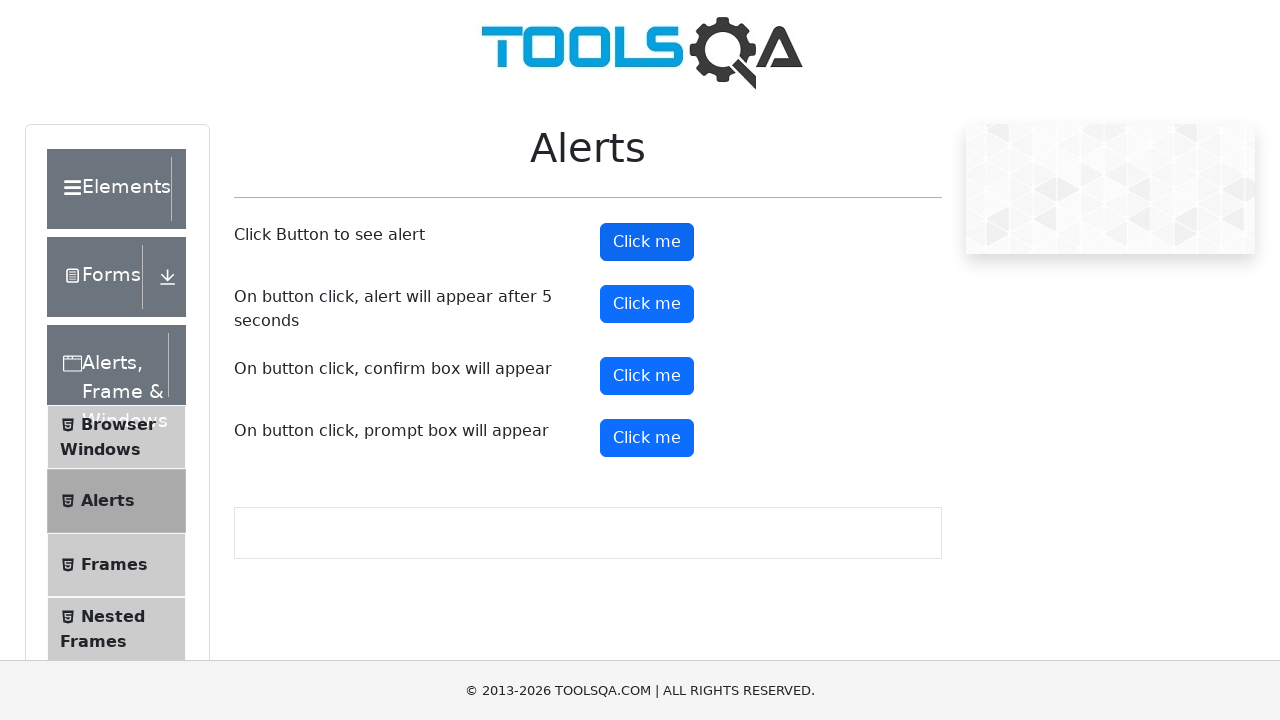

Set up dialog handler to accept alerts
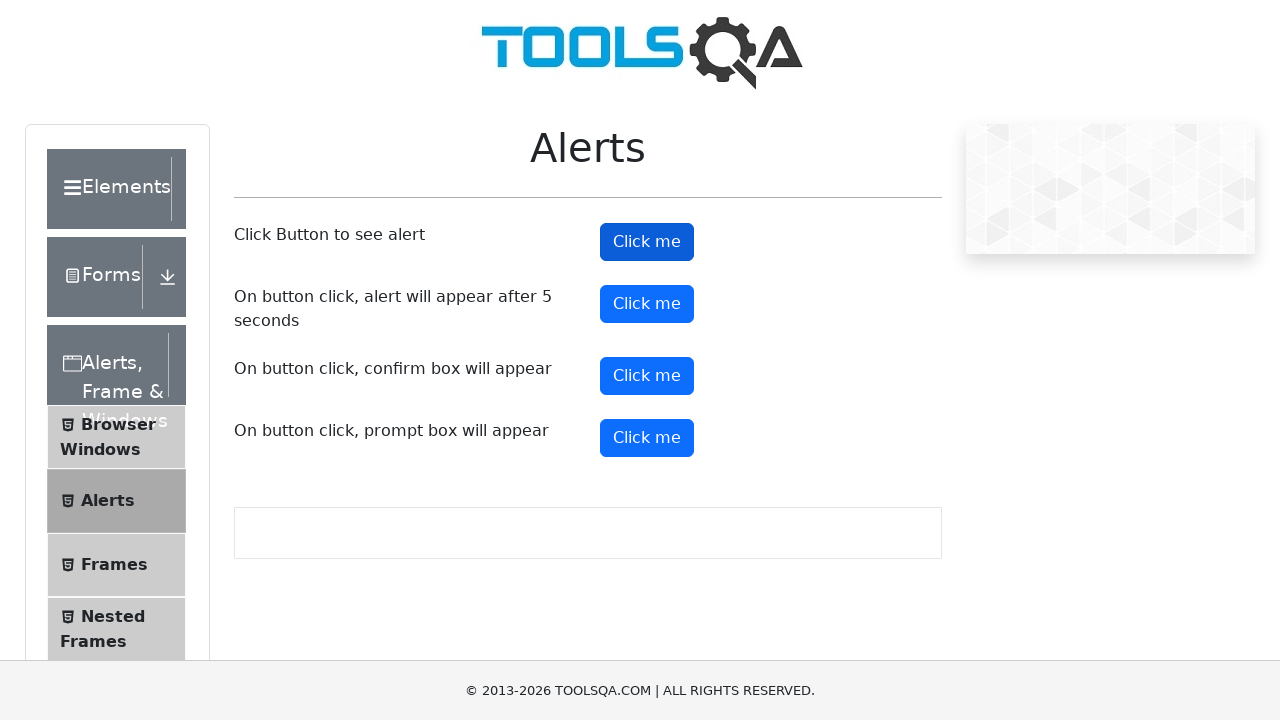

Set up dialog handler to capture and accept alert message
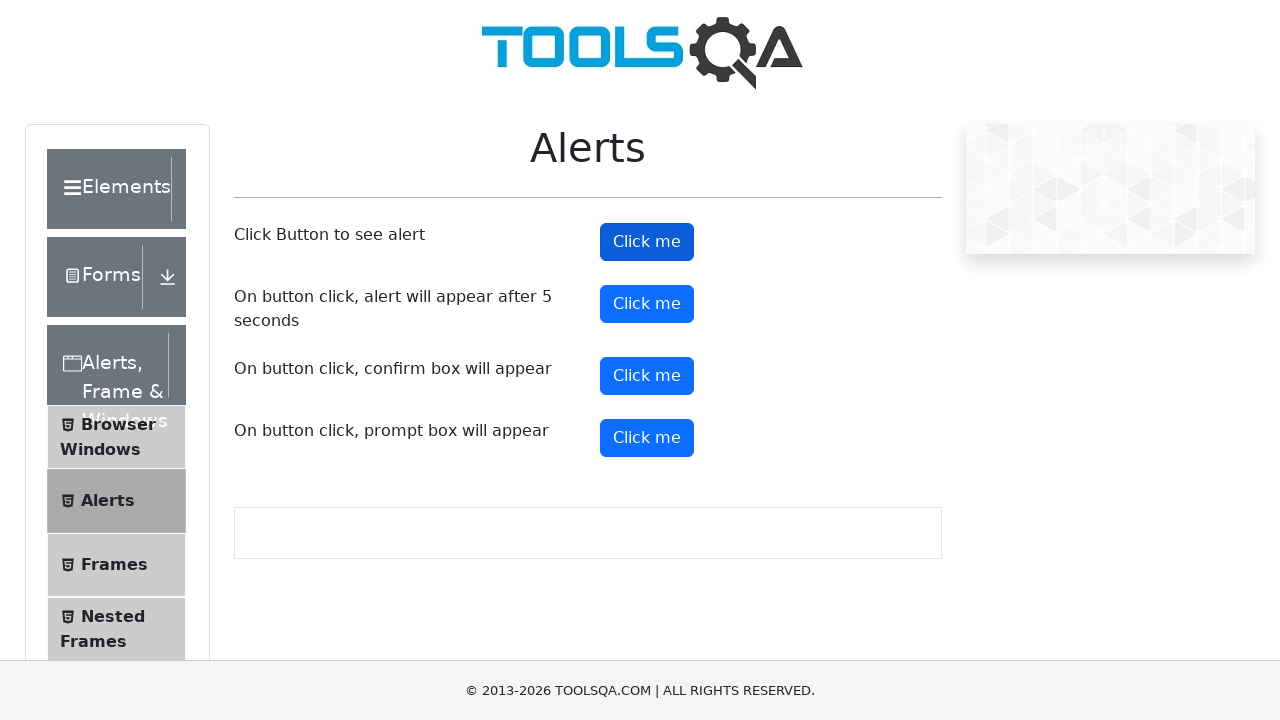

Clicked alert button again to trigger alert with message capture at (647, 242) on #alertButton
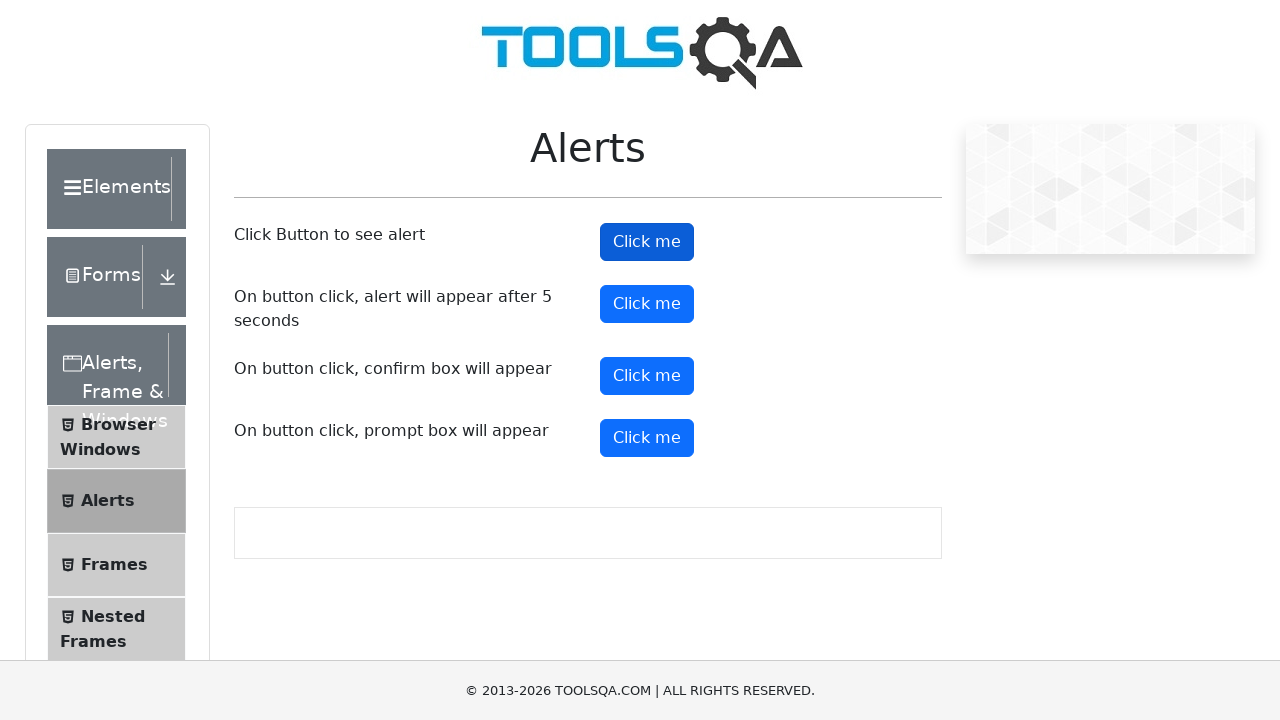

Waited 1 second for alert to be fully processed
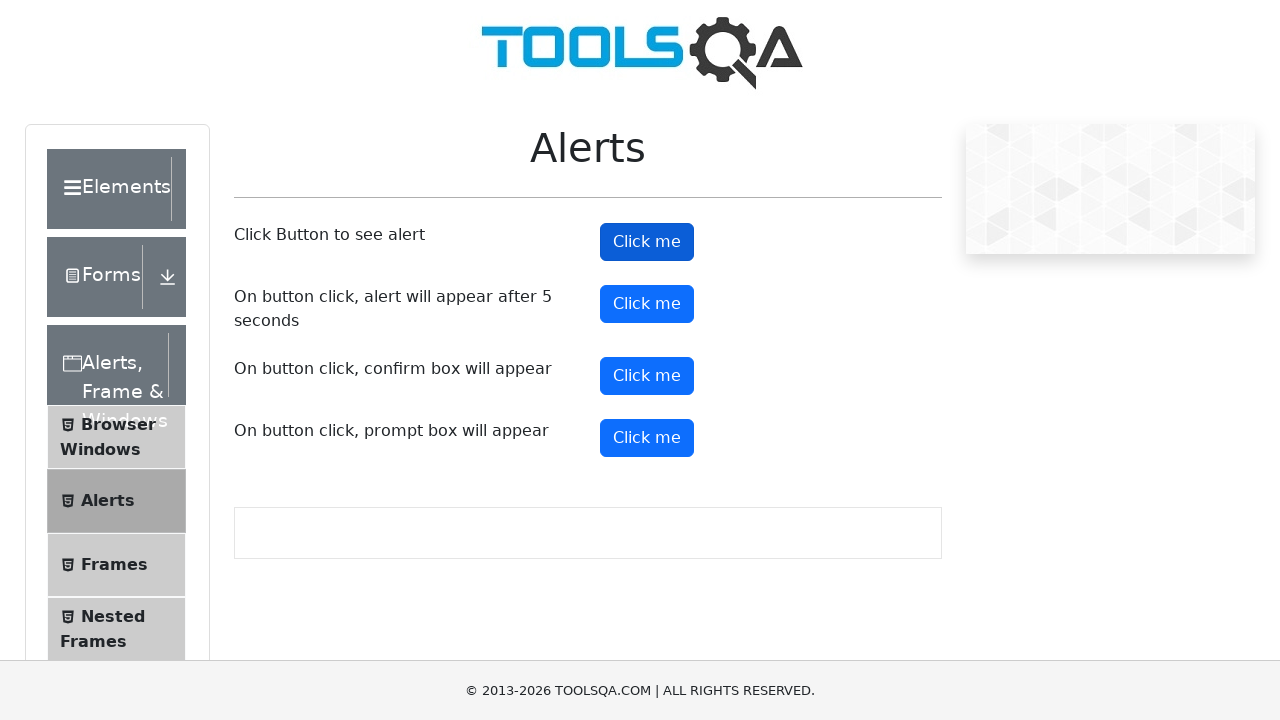

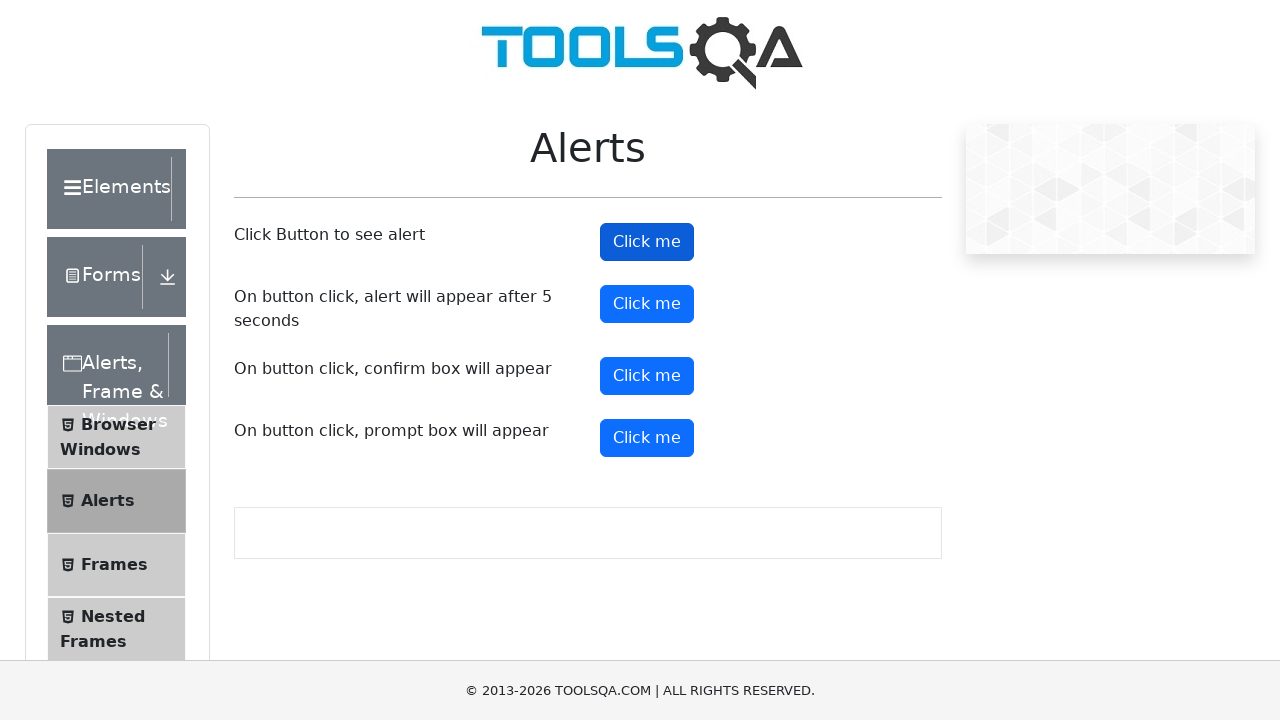